Tests dropdown selection functionality by selecting options using different methods (index, value, and visible text)

Starting URL: https://seleniumbase.io/demo_page

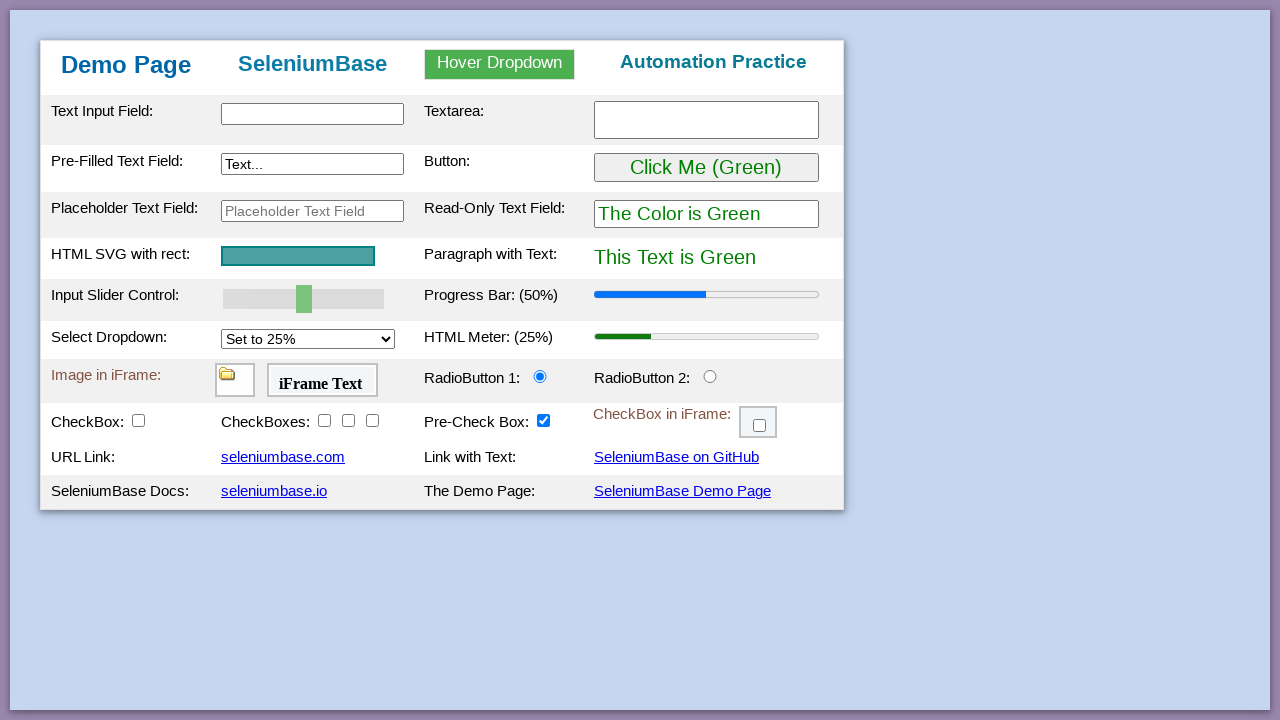

Selected dropdown option by index 3 (4th option) on #mySelect
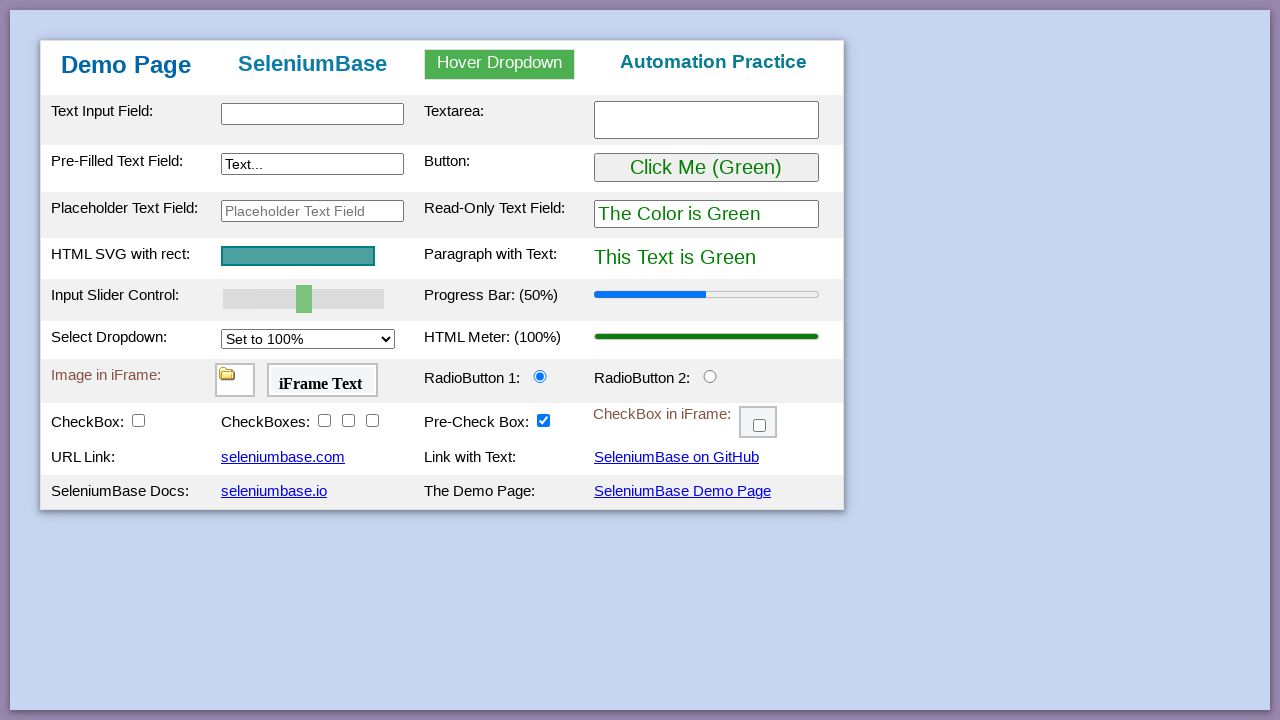

Selected dropdown option by value '50%' on #mySelect
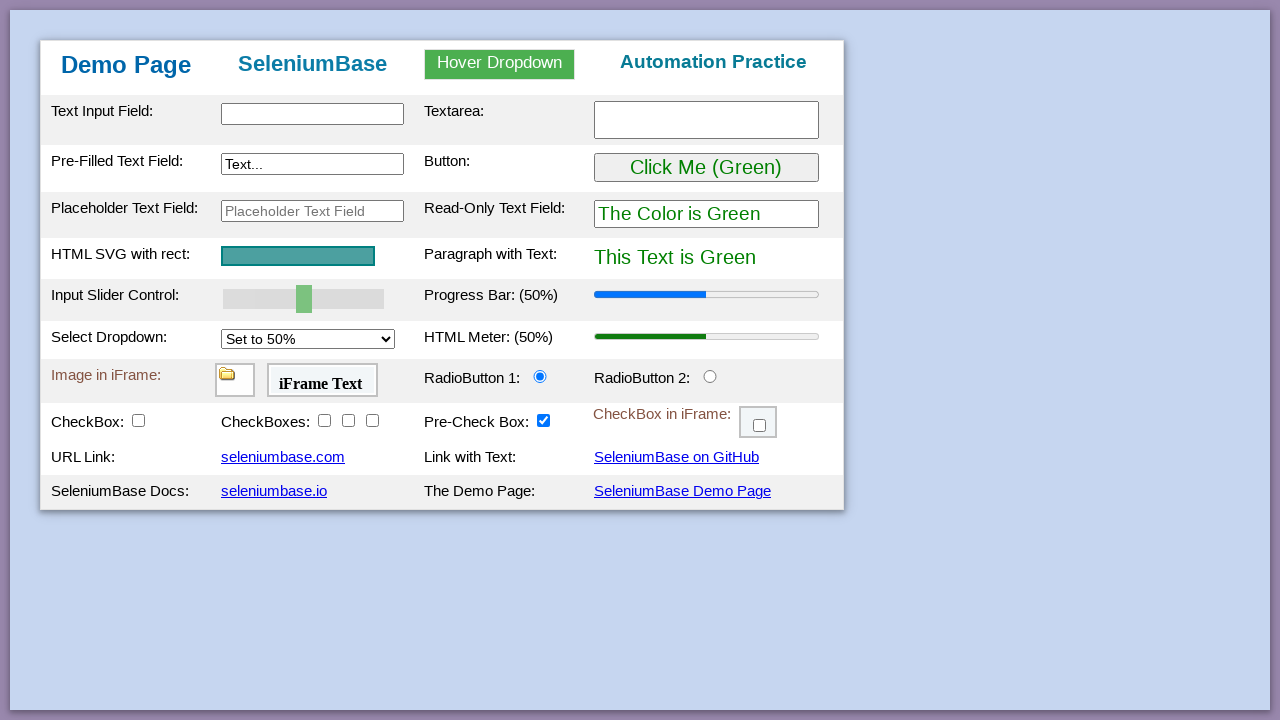

Selected dropdown option by visible text 'Set to 25%' on #mySelect
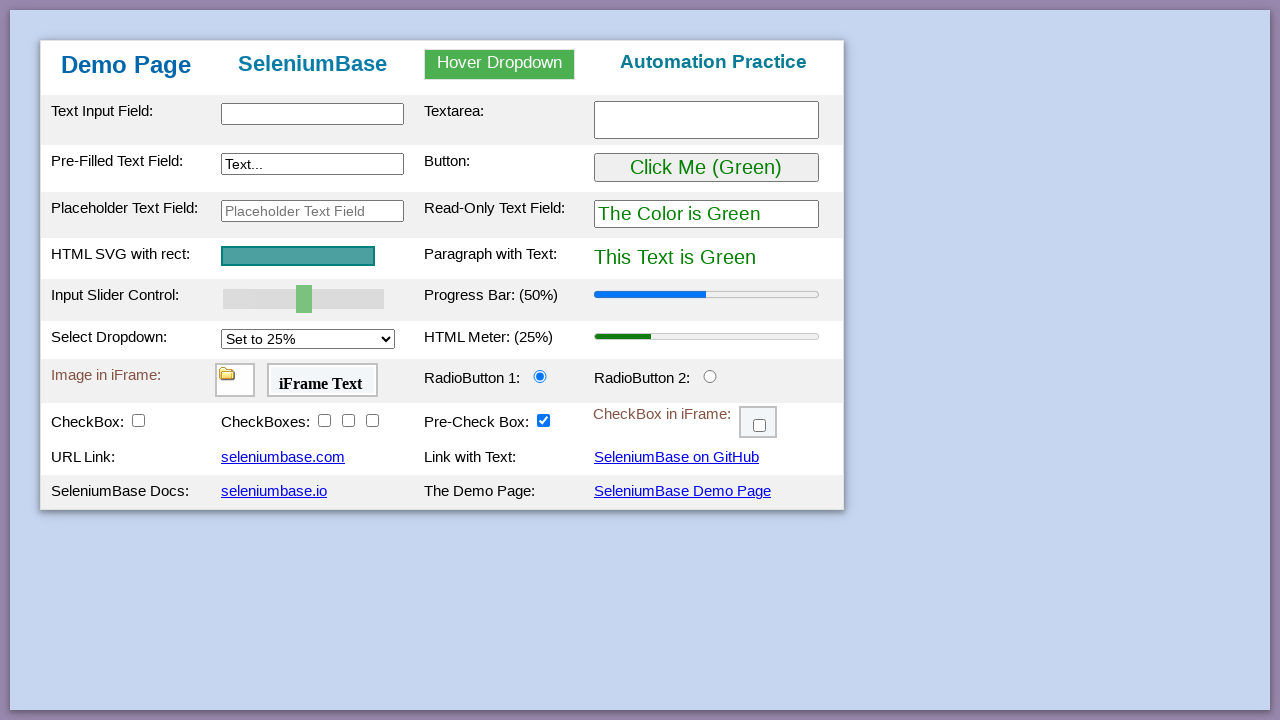

Selected dropdown option by index 3 again (4th option) on #mySelect
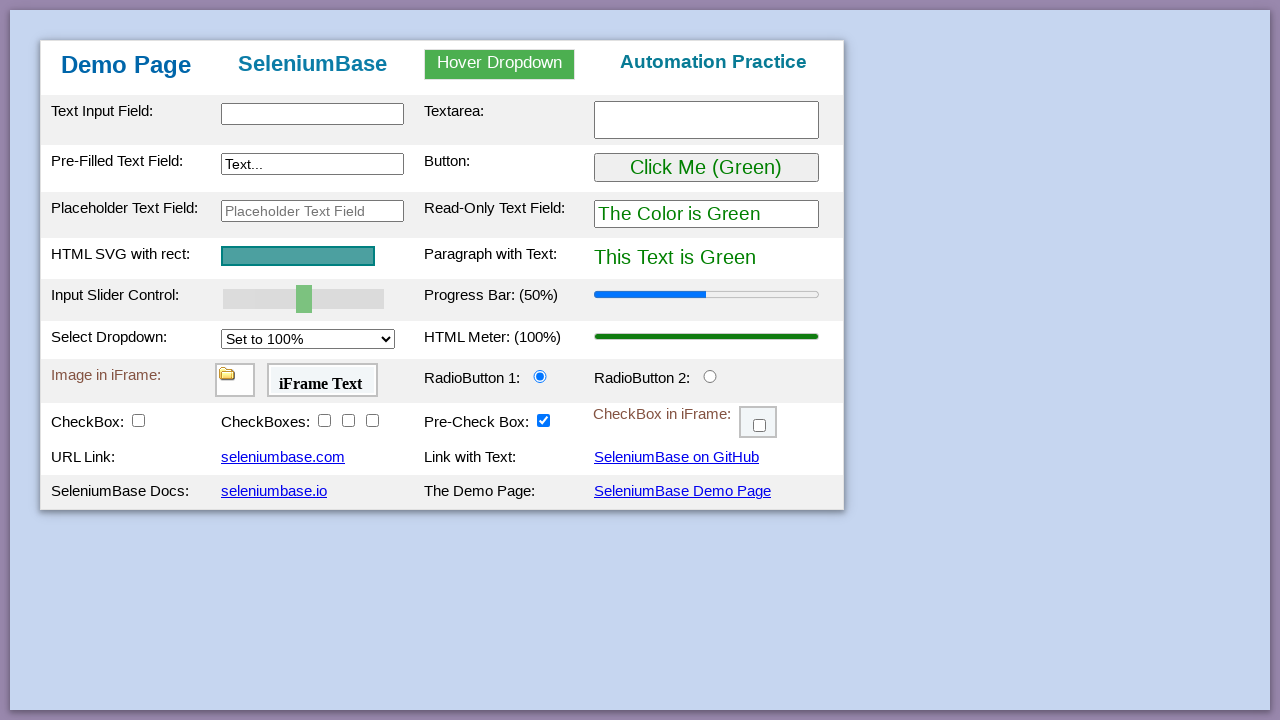

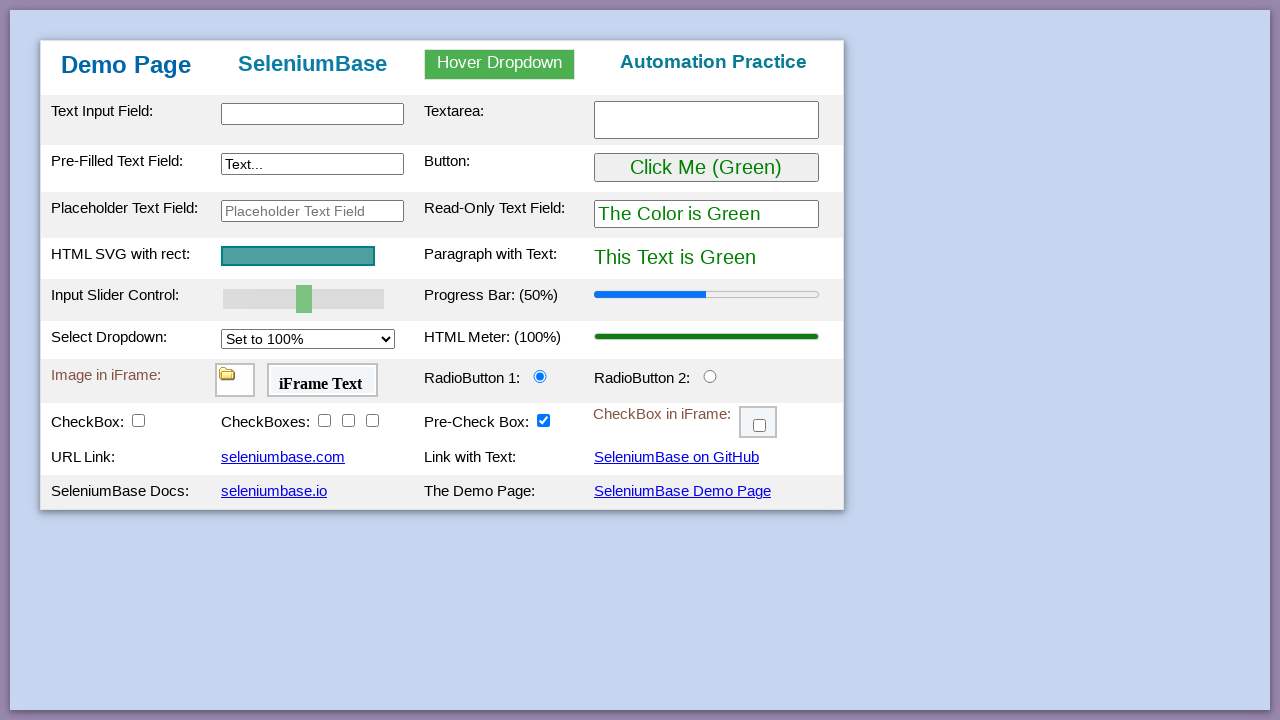